Tests confirm dialog handling by accepting and then dismissing a confirmation box, verifying the result messages

Starting URL: https://demoqa.com/alerts

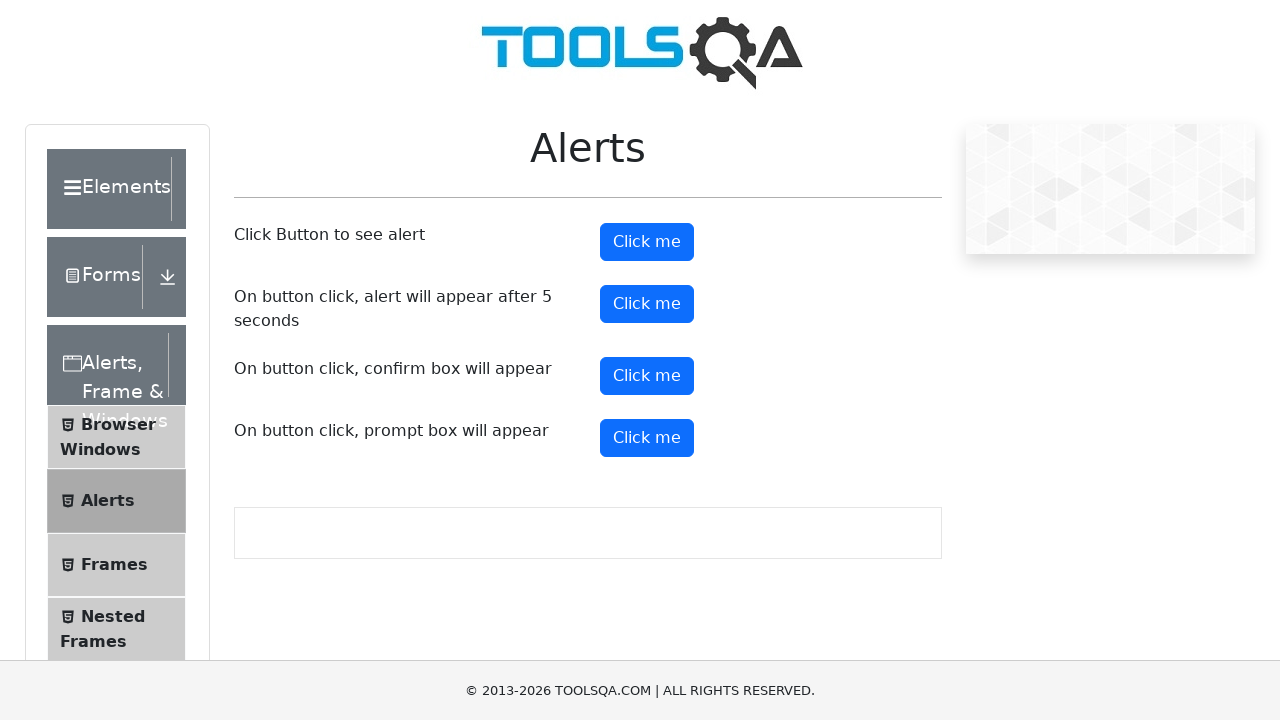

Set up dialog handler to accept confirmation dialog
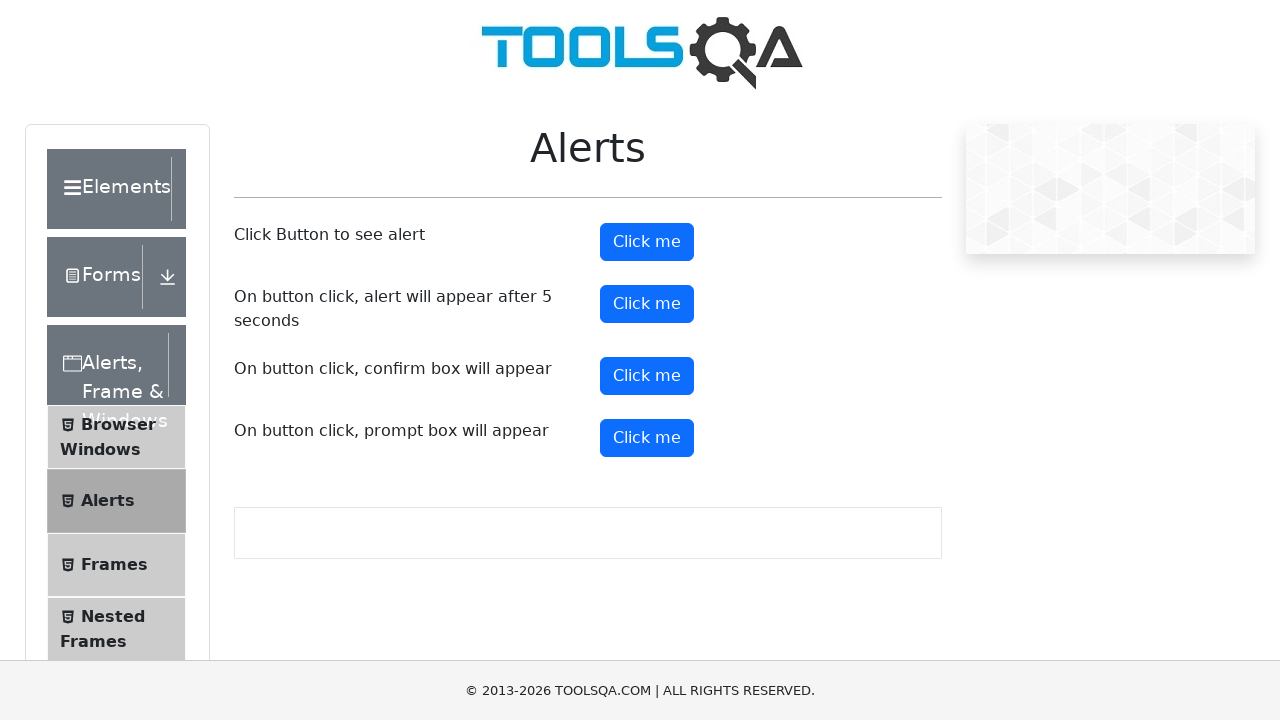

Clicked confirm button to trigger confirmation dialog at (647, 376) on button#confirmButton
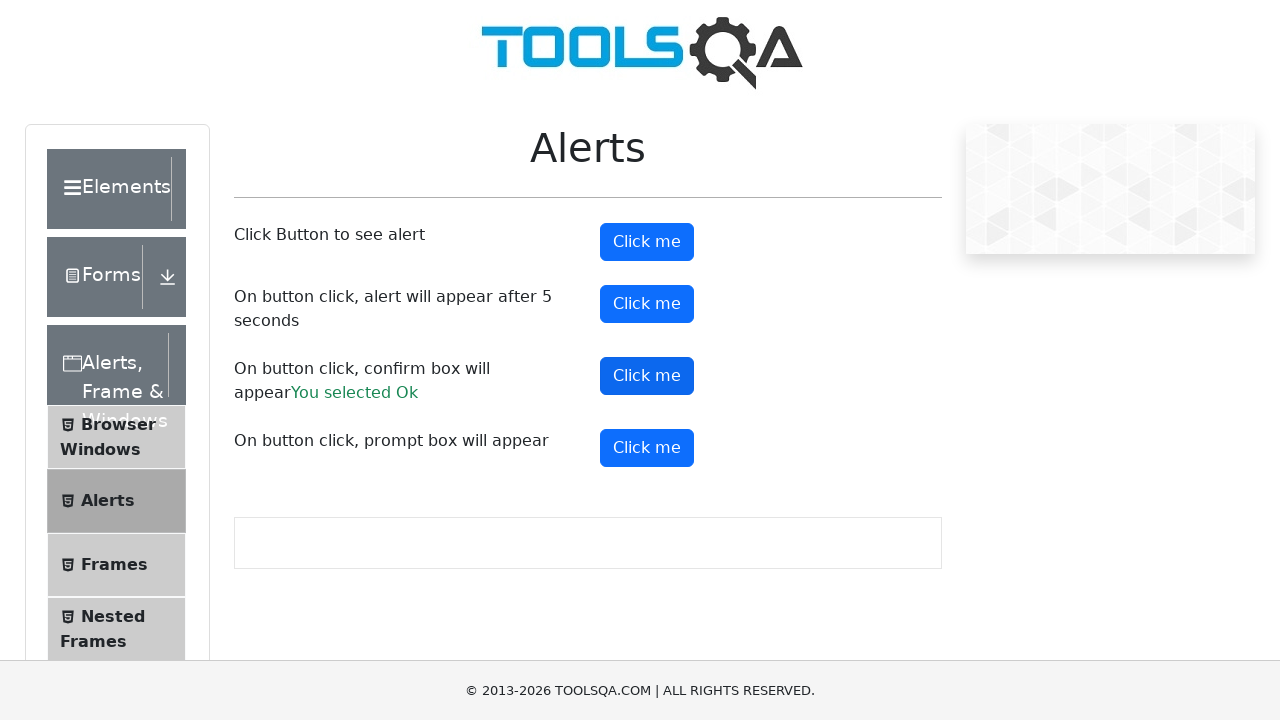

Verified 'You selected Ok' message appeared after accepting dialog
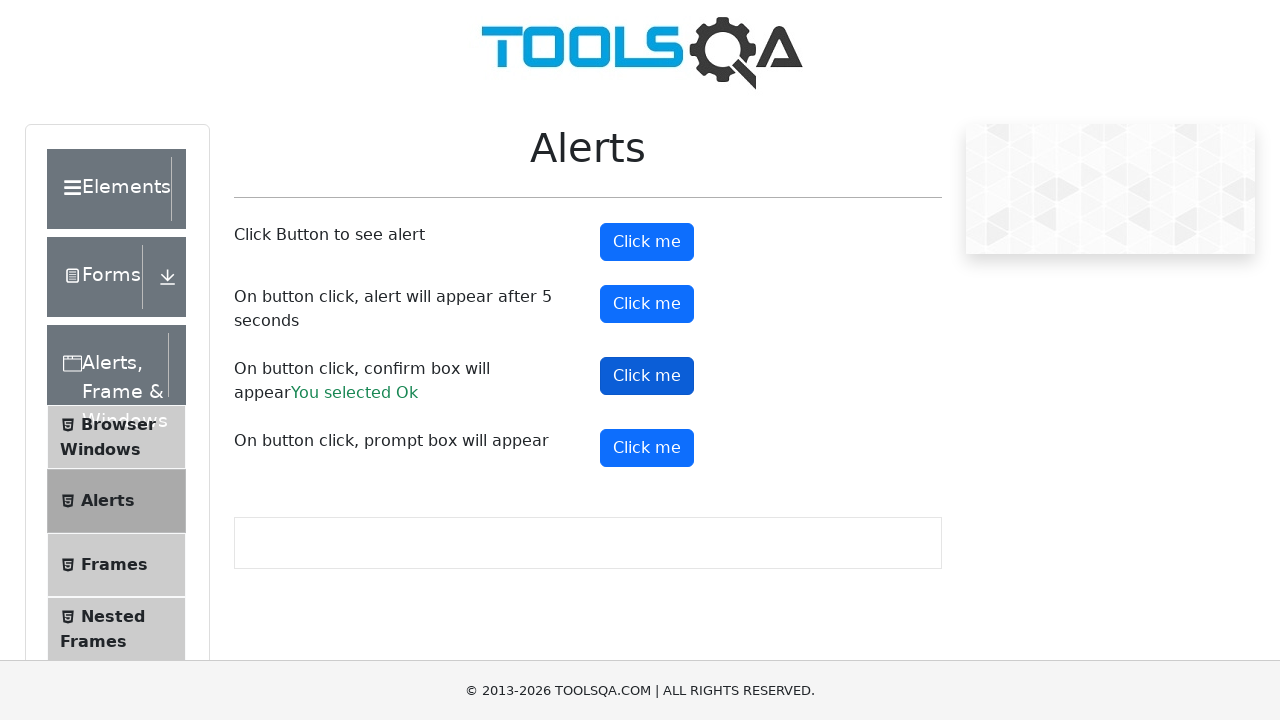

Set up dialog handler to dismiss confirmation dialog
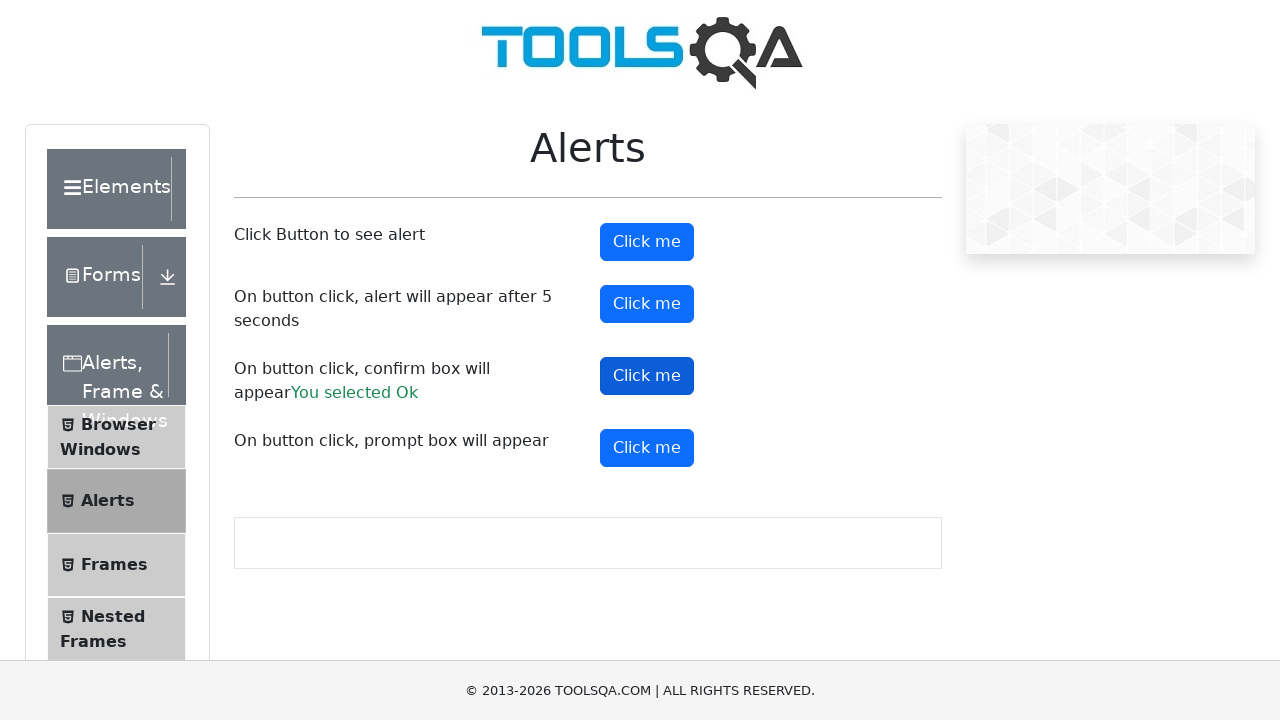

Clicked confirm button to trigger confirmation dialog again at (647, 376) on button#confirmButton
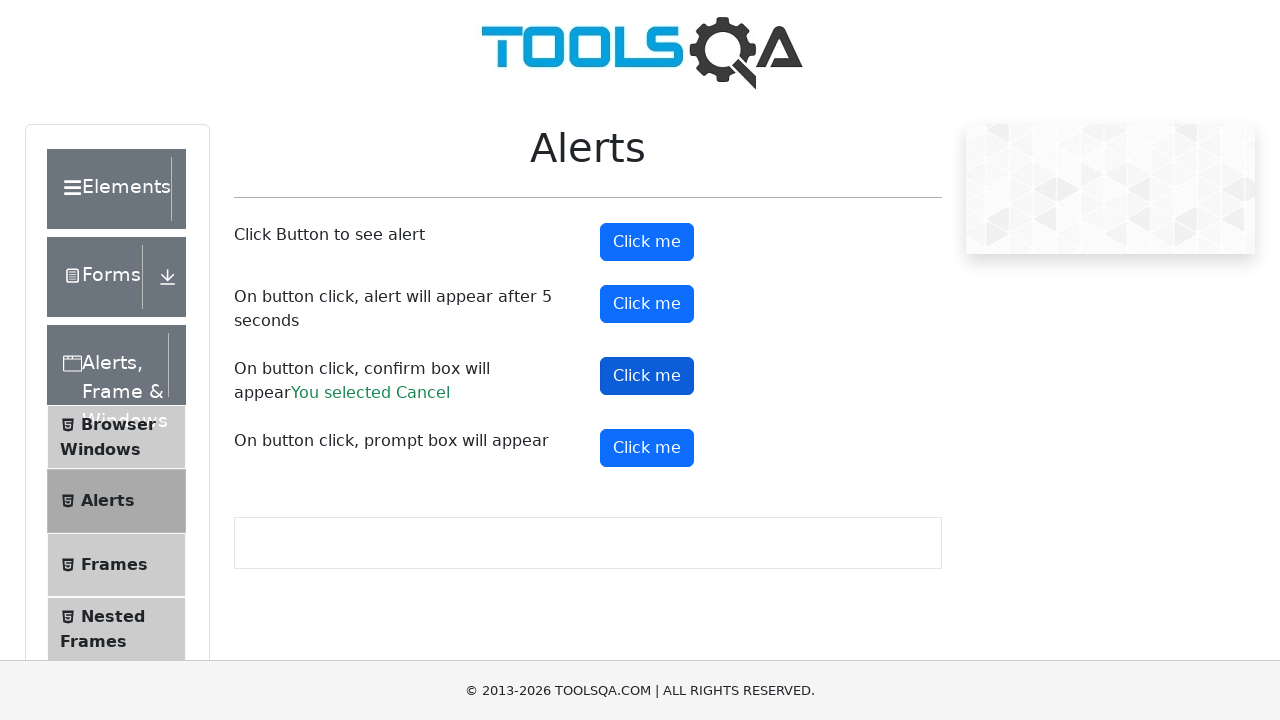

Verified 'You selected Cancel' message appeared after dismissing dialog
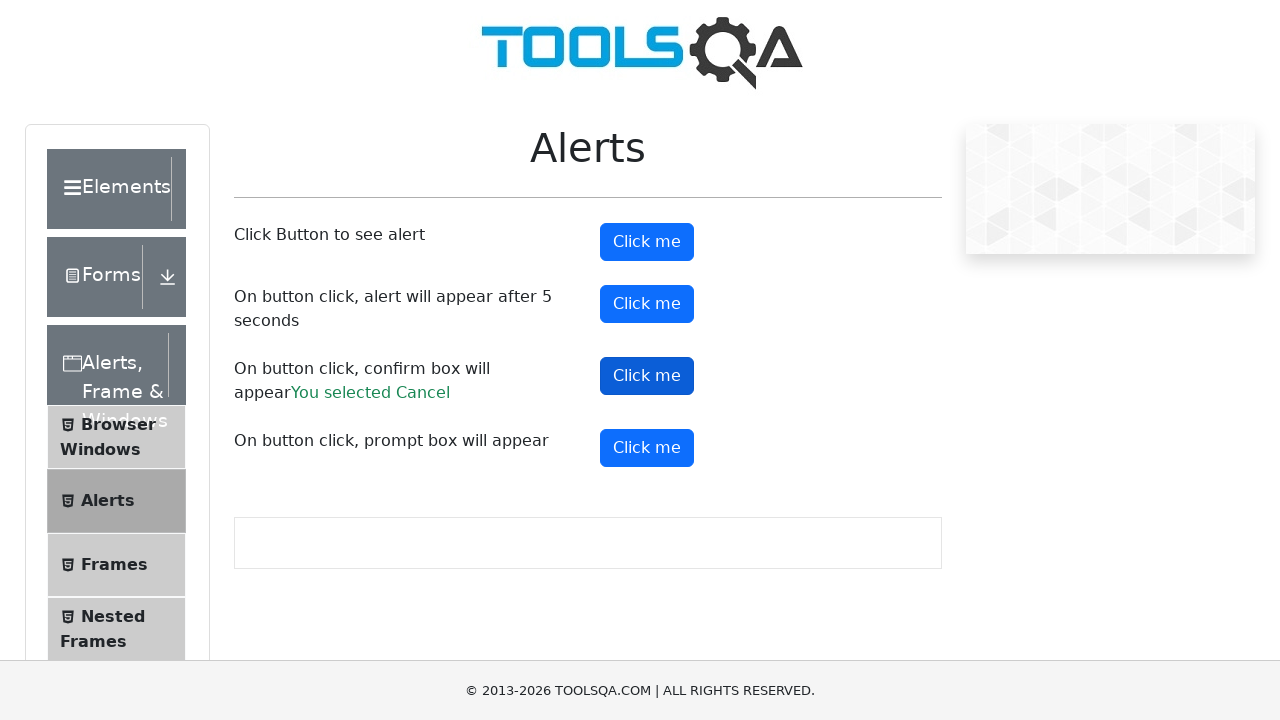

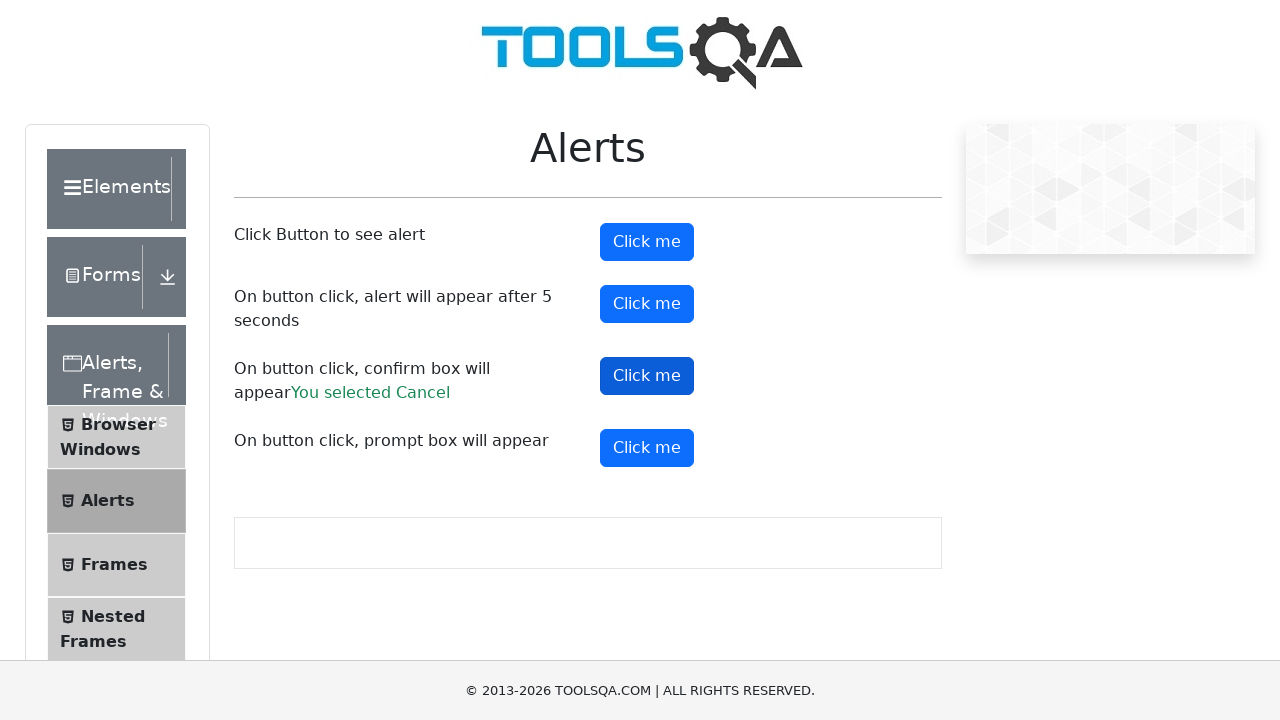